Tests multiplication with negative numbers

Starting URL: https://testsheepnz.github.io/BasicCalculator.html

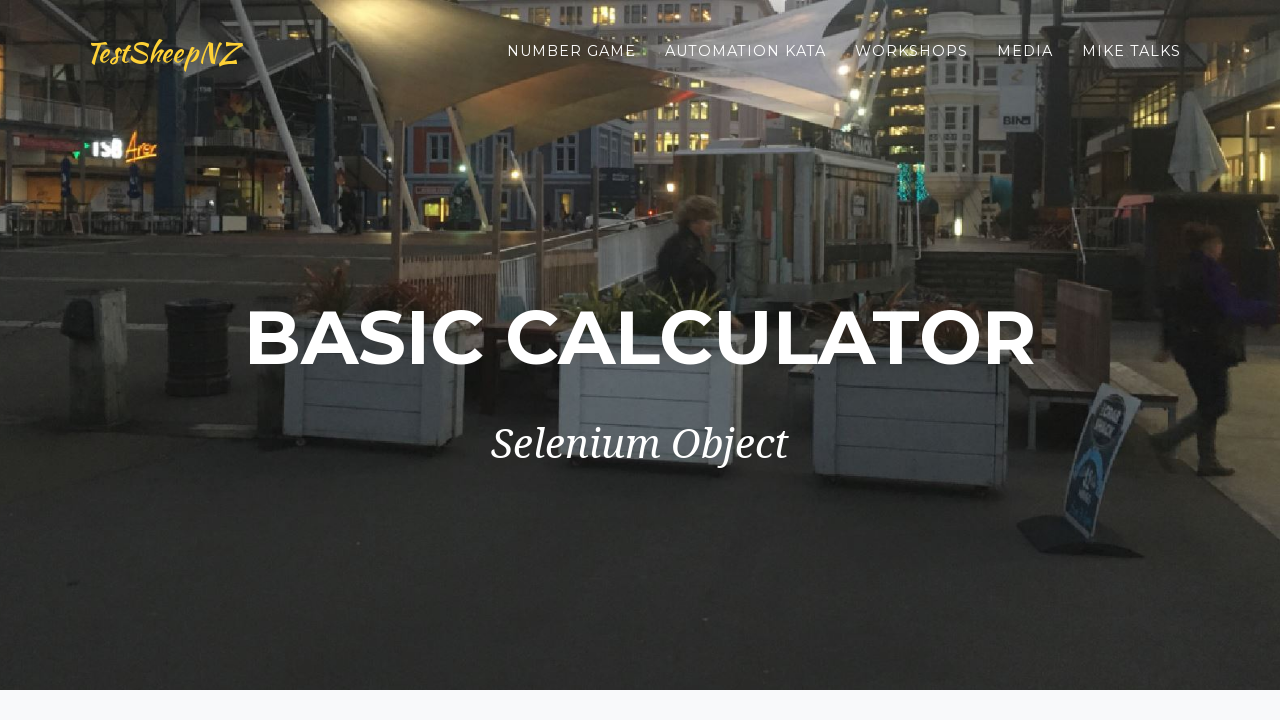

Filled first number field with -3 on #number1Field
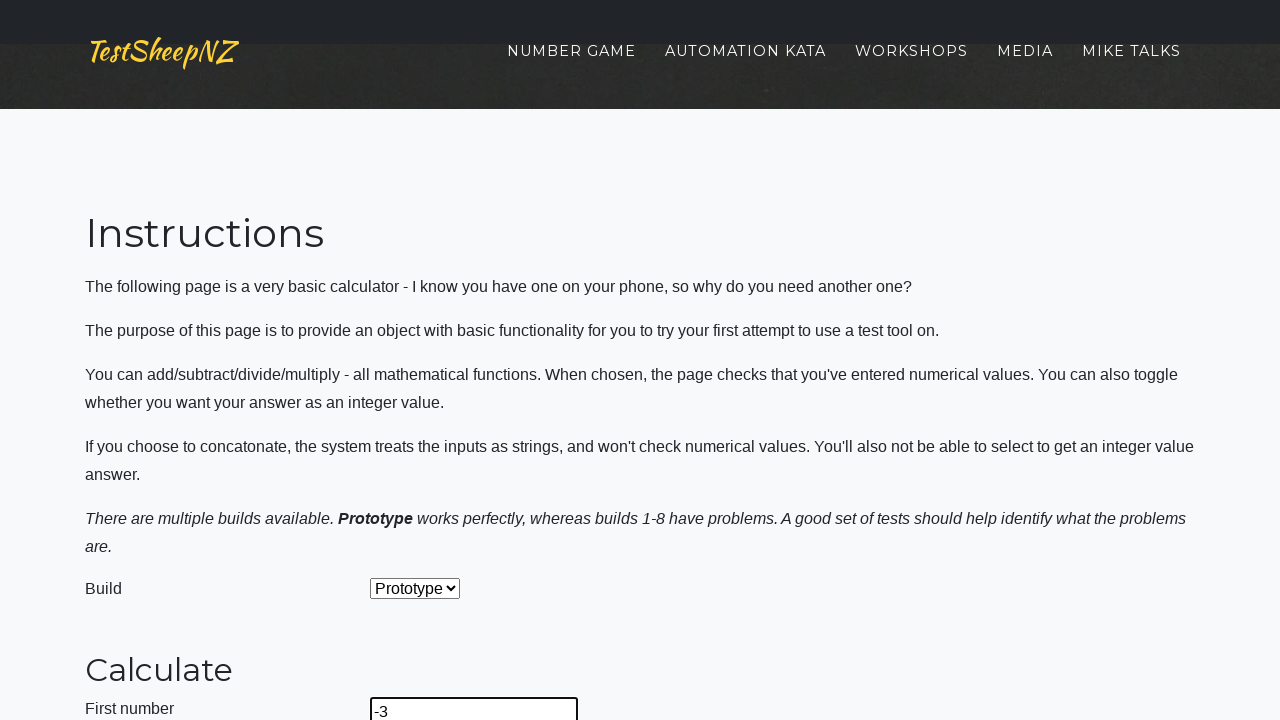

Filled second number field with 5 on #number2Field
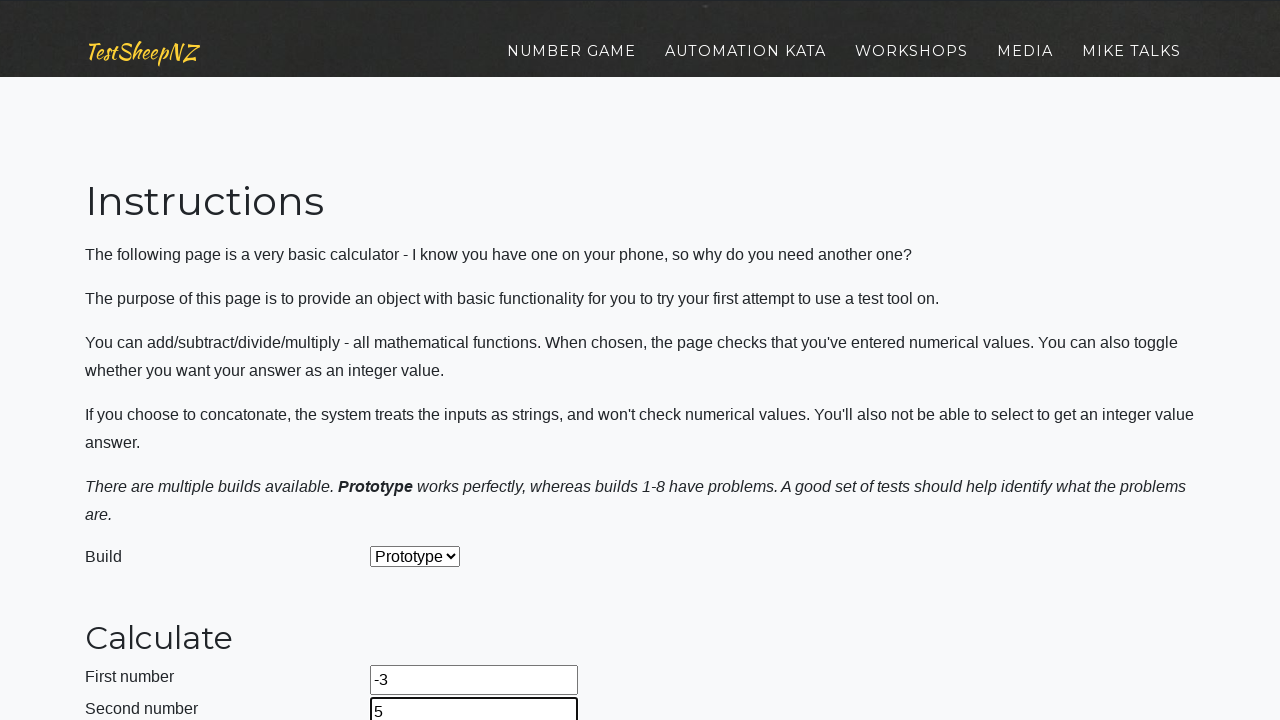

Selected Multiply operation from dropdown on #selectOperationDropdown
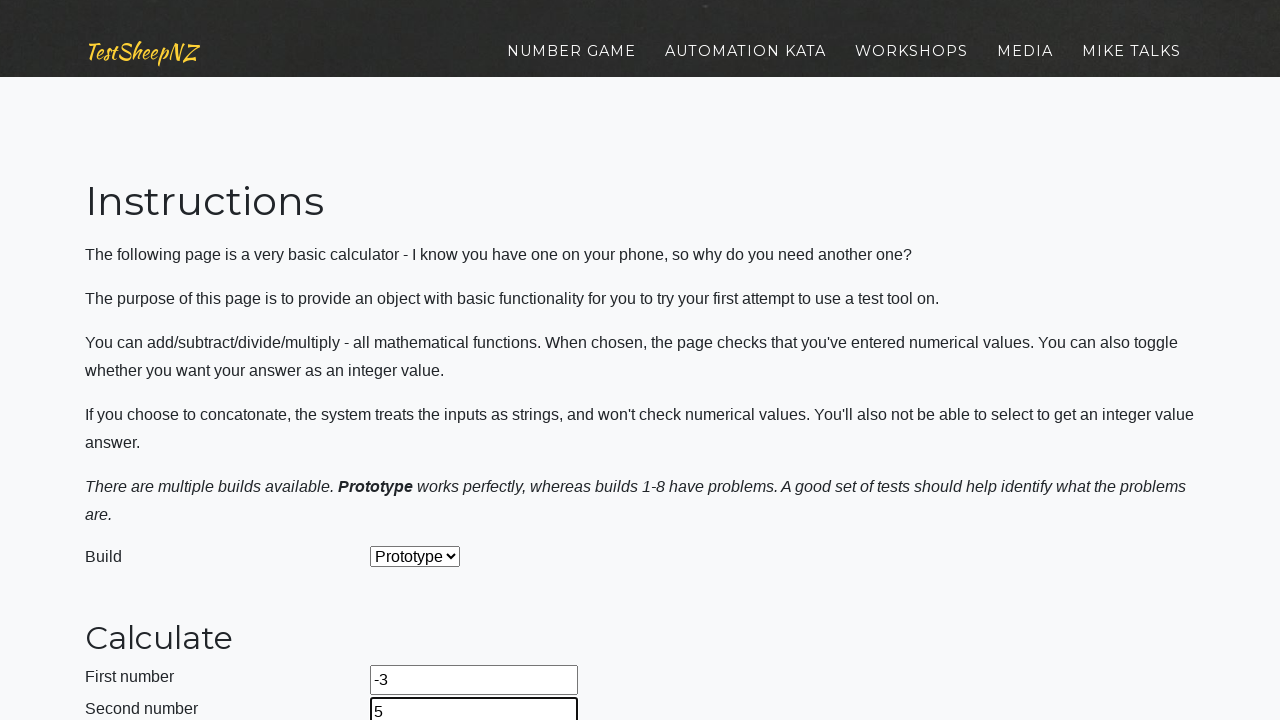

Clicked calculate button at (422, 361) on #calculateButton
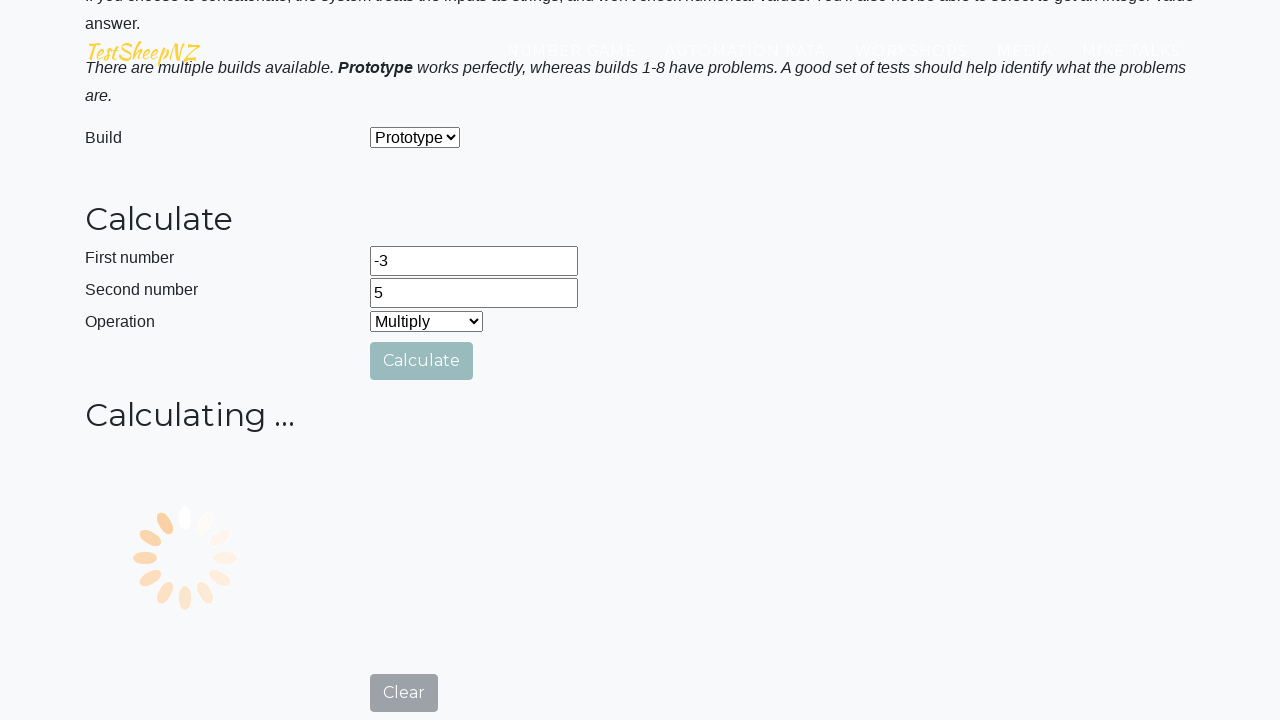

Waited for result to be calculated
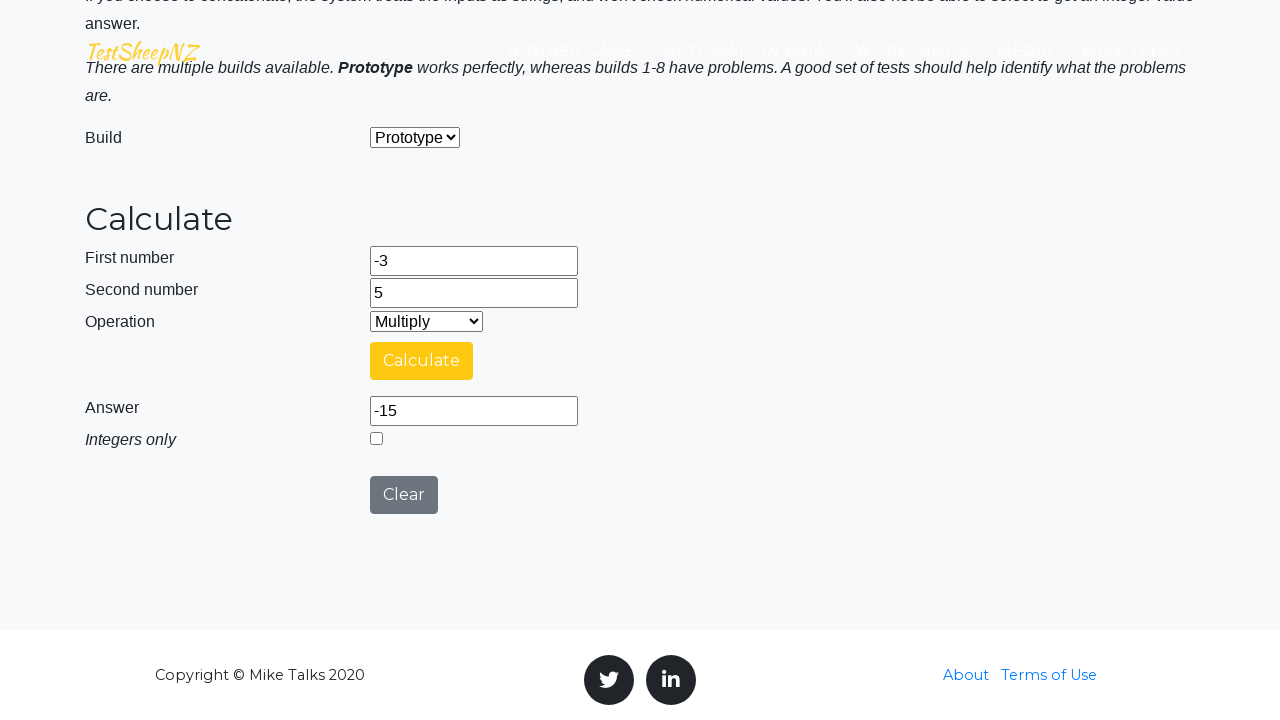

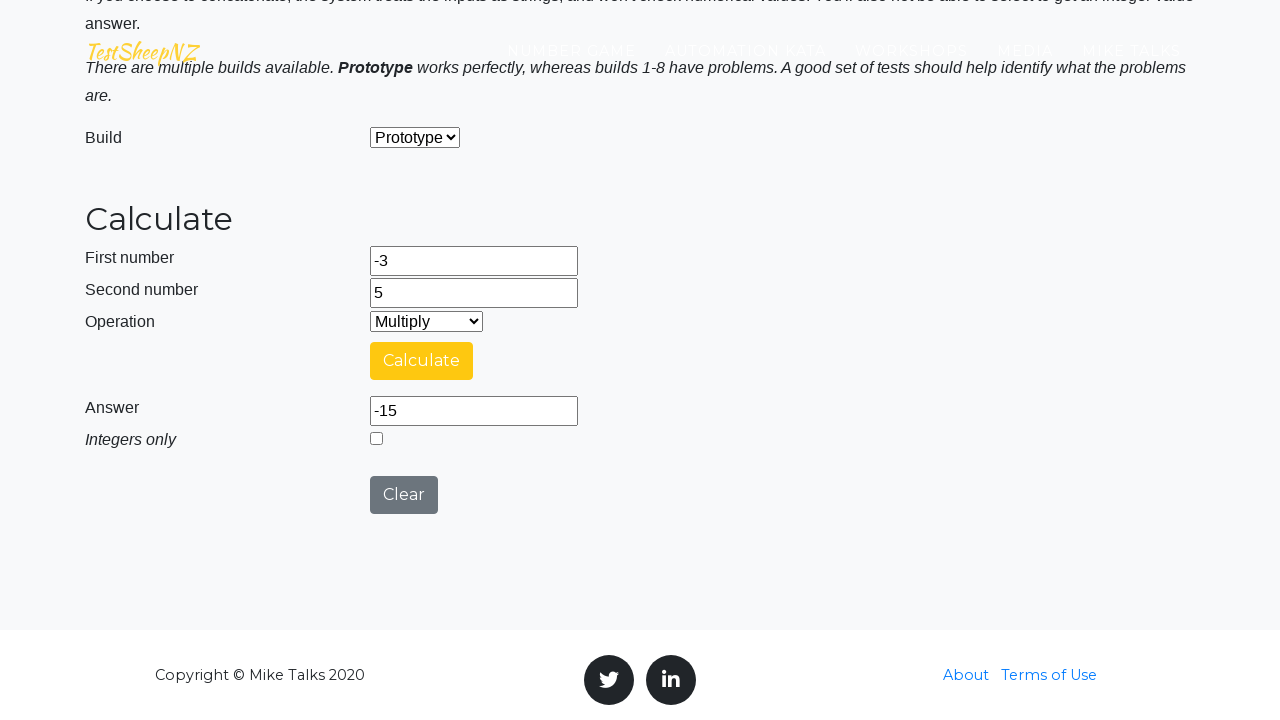